Tests checkbox functionality by selecting option3 checkbox and verifying option2 remains unselected

Starting URL: https://rahulshettyacademy.com/AutomationPractice/

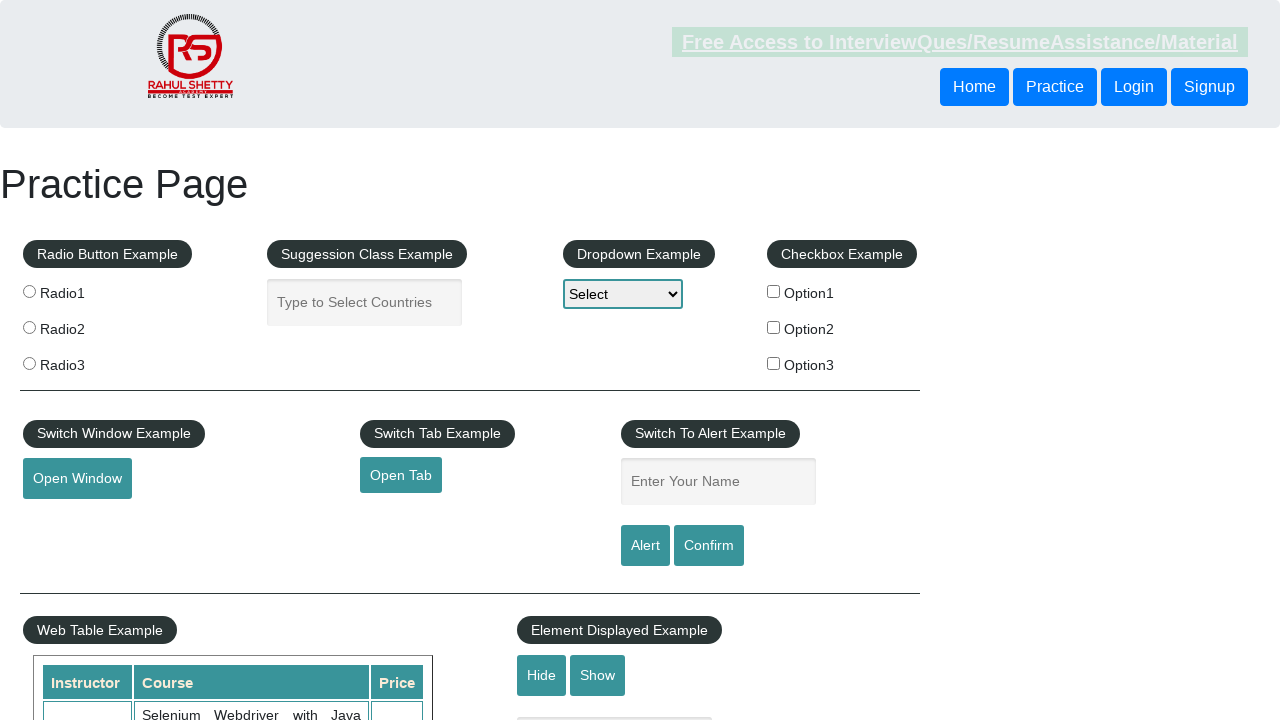

Located all checkboxes on the page
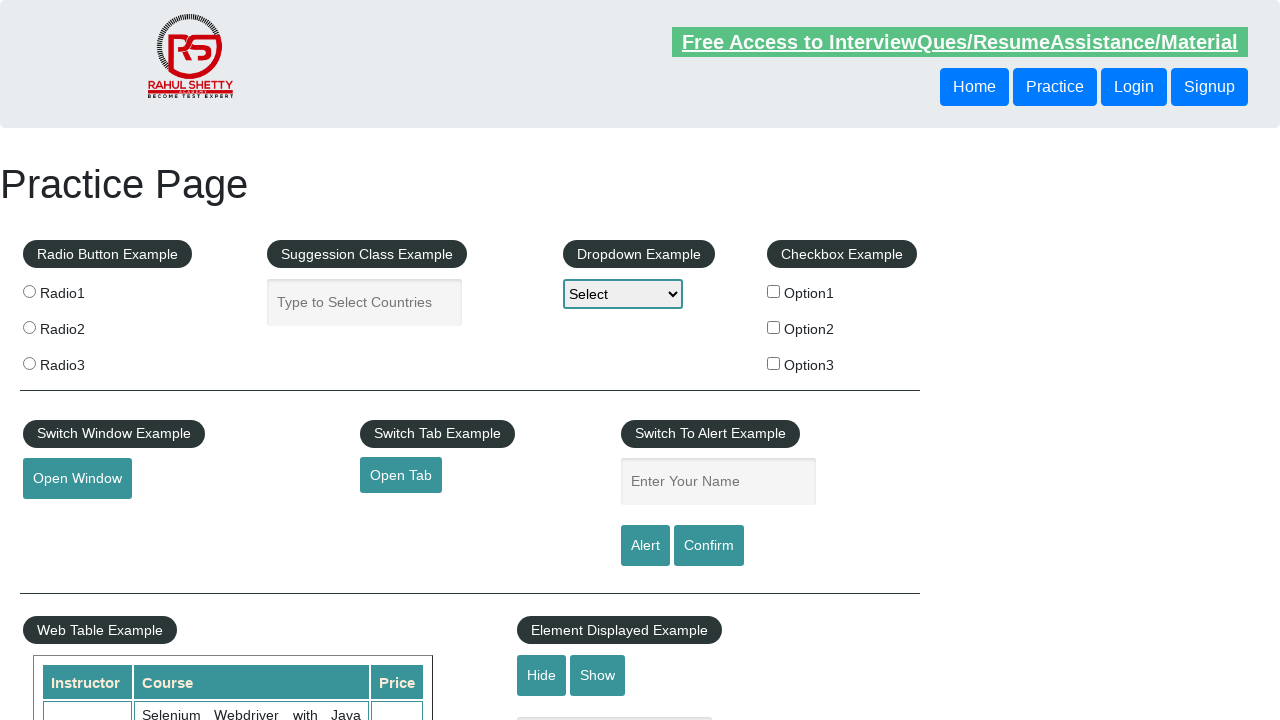

Clicked option3 checkbox at (774, 363) on input[type='checkbox'] >> nth=2
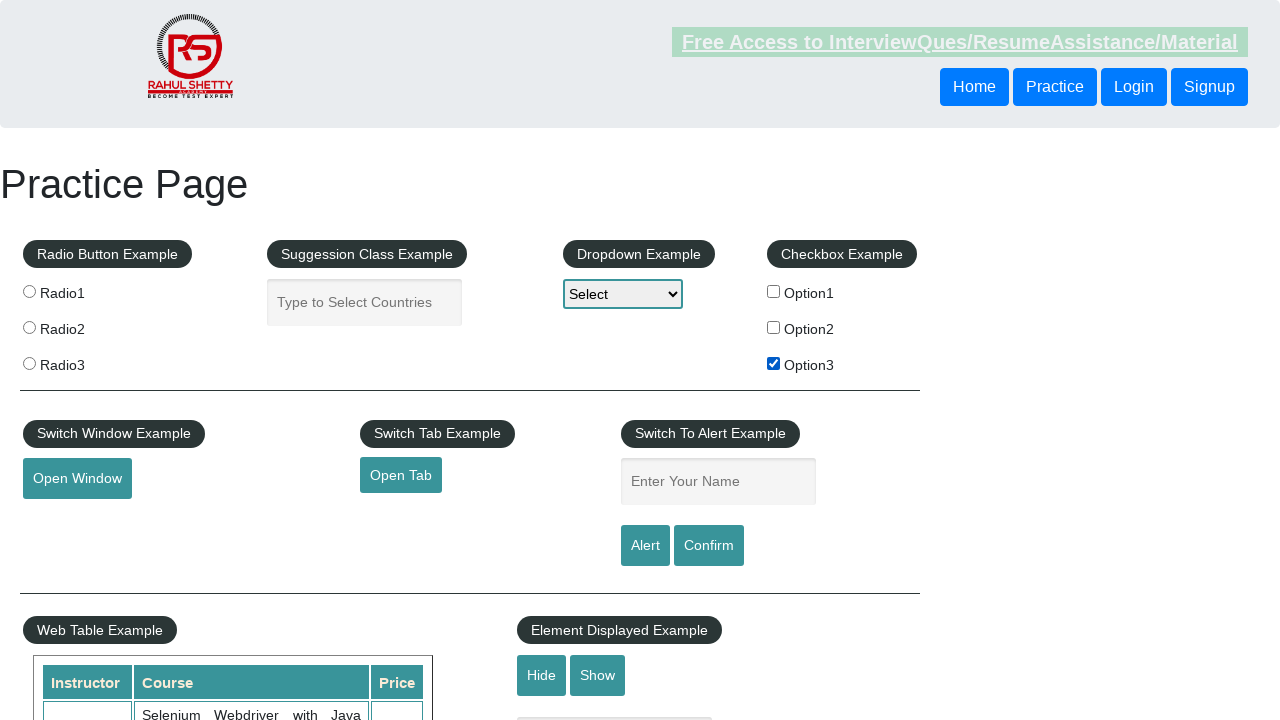

Verified option2 checkbox remains unselected
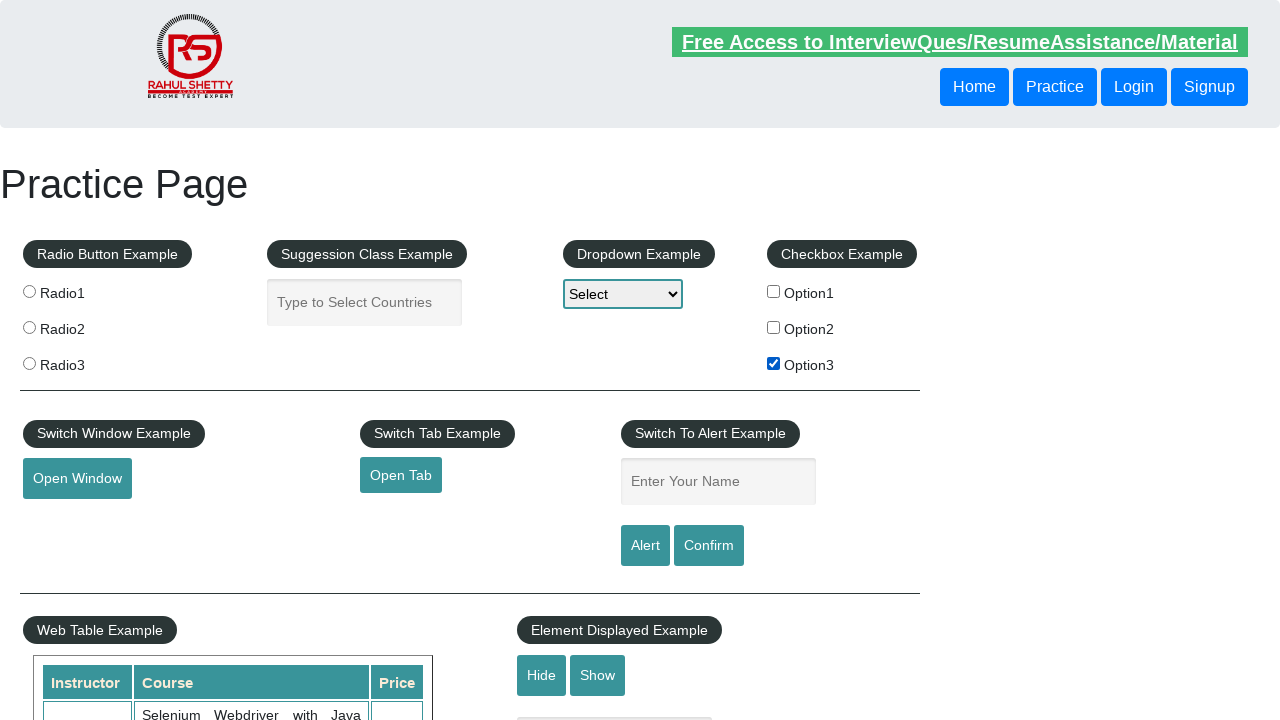

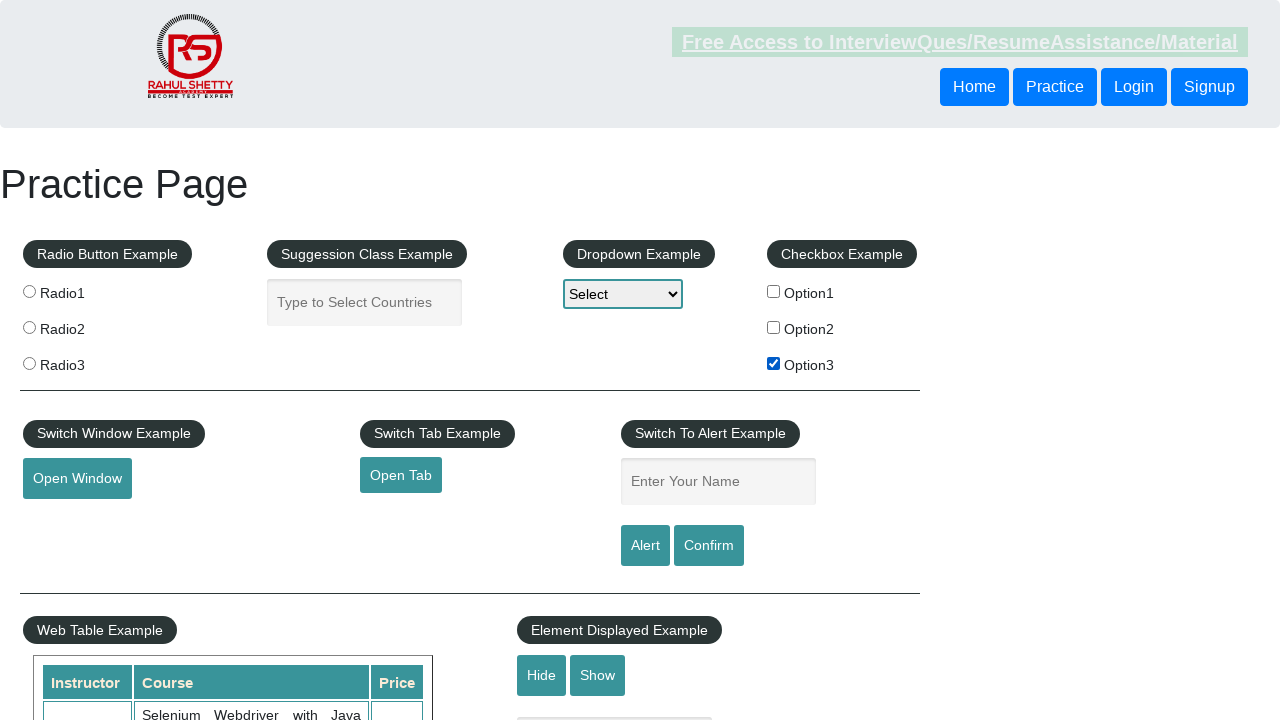